Adds text to an input field and verifies the combined text content

Starting URL: http://guinea-pig.webdriver.io/

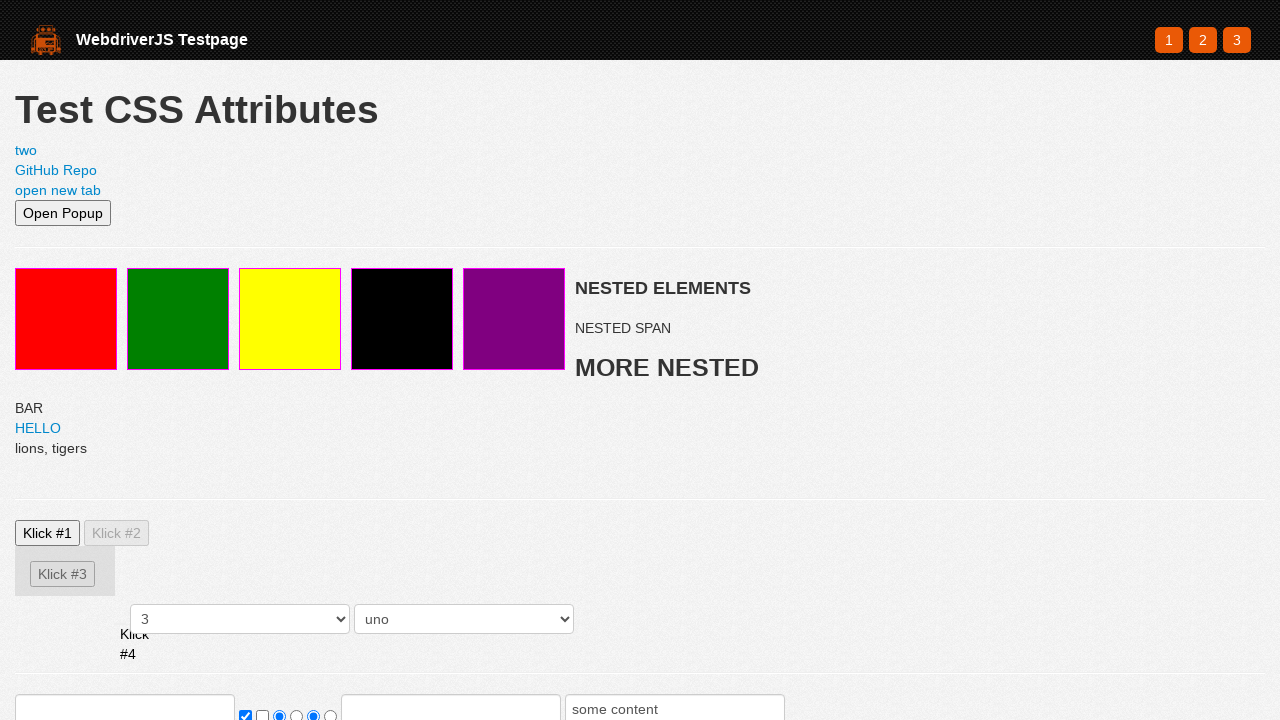

Located the input field on the guinea pig page
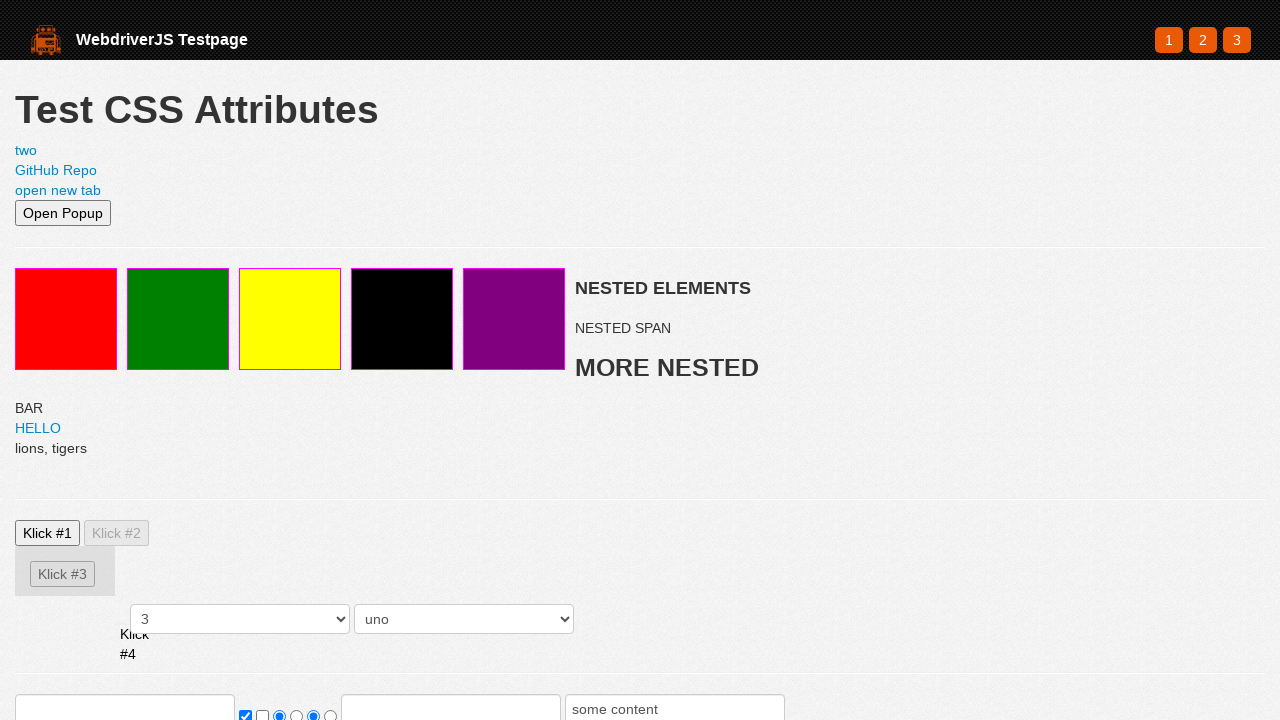

Pressed End key to move cursor to end of input field on xpath=//html/body/section/form/input[1]
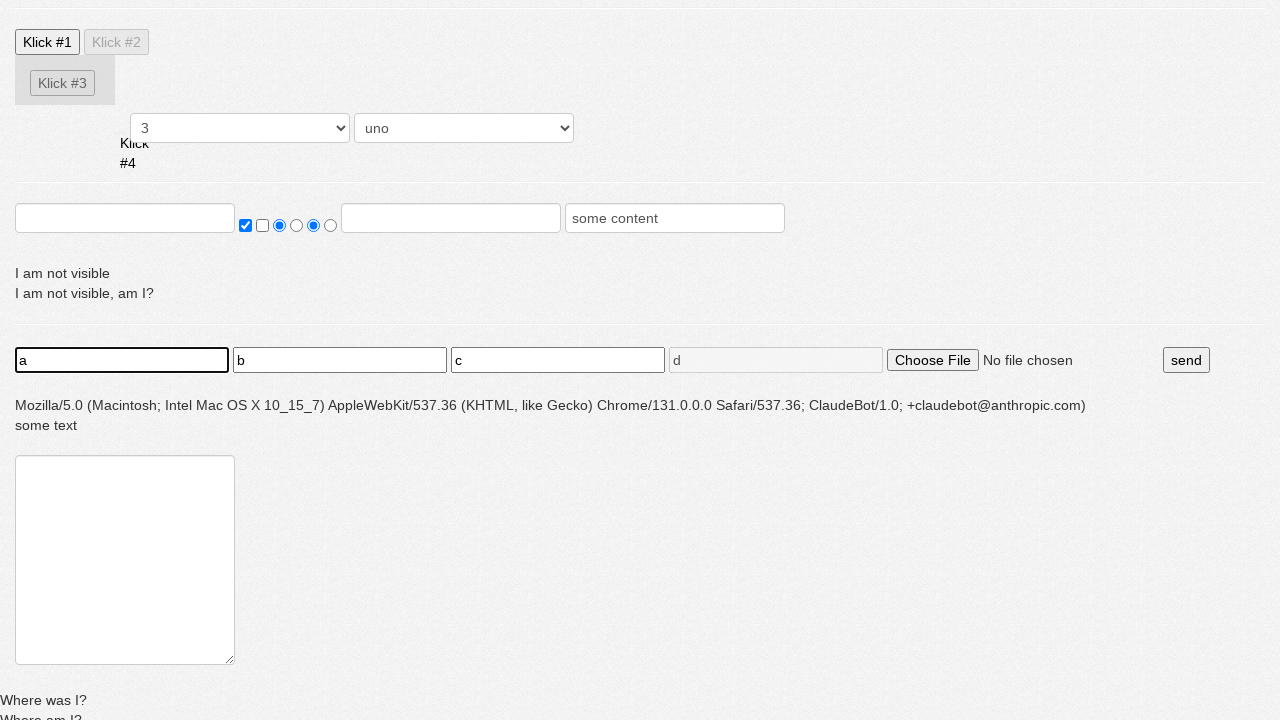

Typed 'bc' into the input field, appending to existing value 'a' on xpath=//html/body/section/form/input[1]
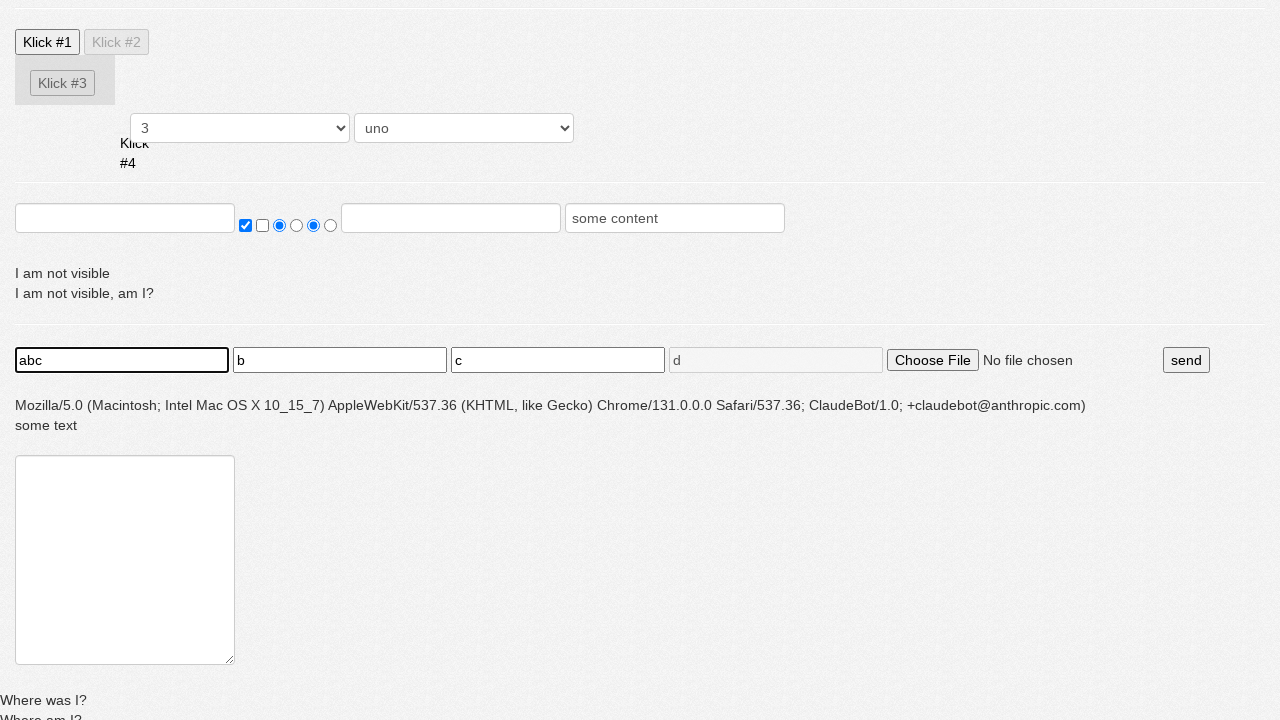

Verified that input field contains the combined text 'abc'
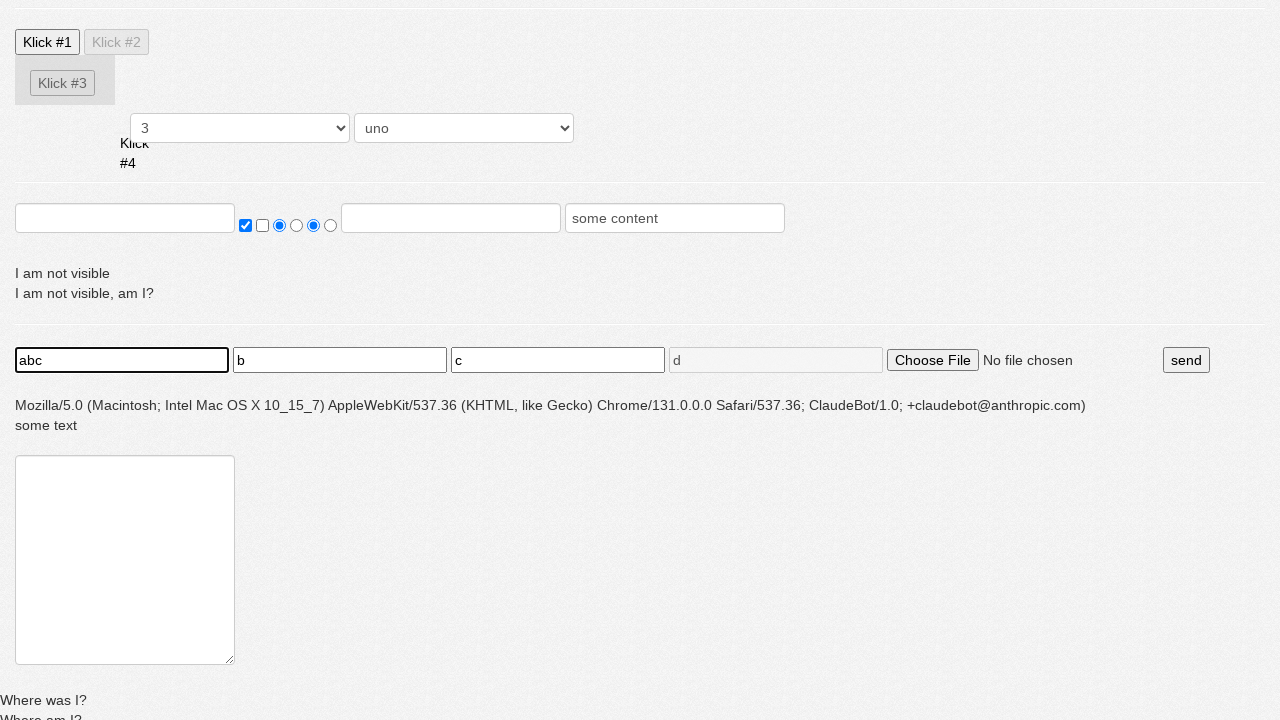

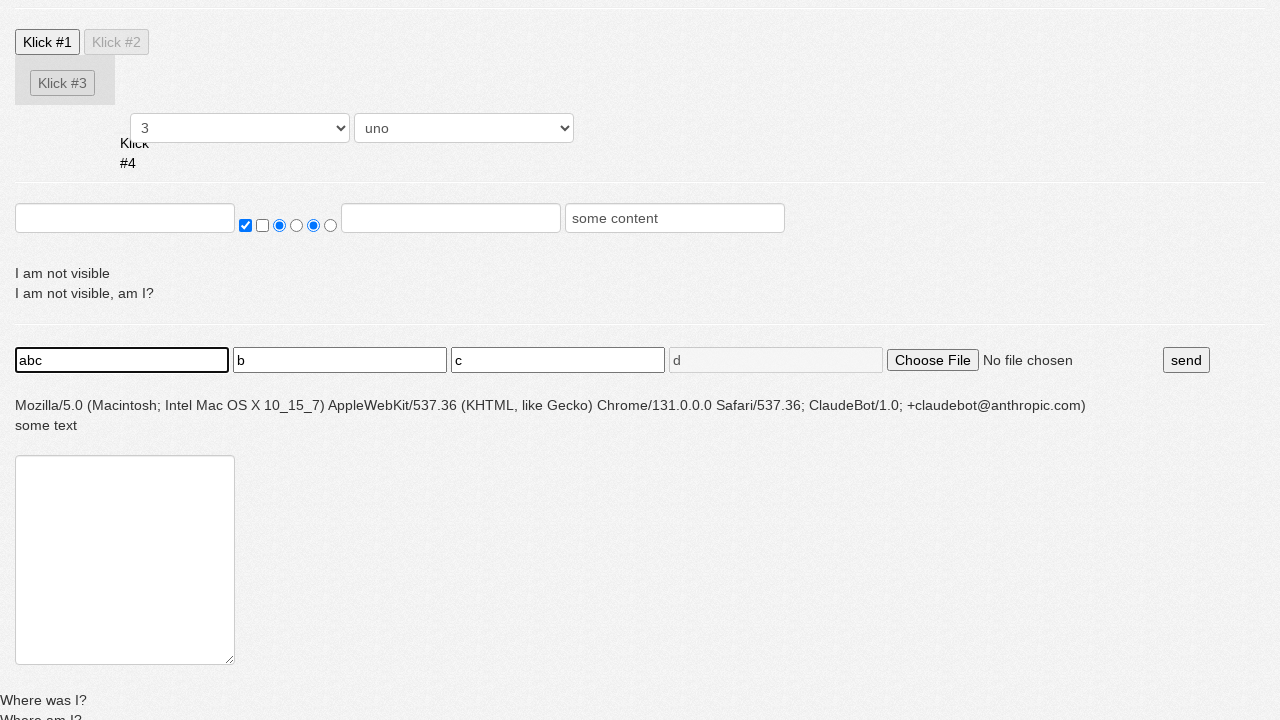